Tests drag and drop functionality using click-and-hold, move, and release actions within an iframe

Starting URL: https://jqueryui.com/droppable/

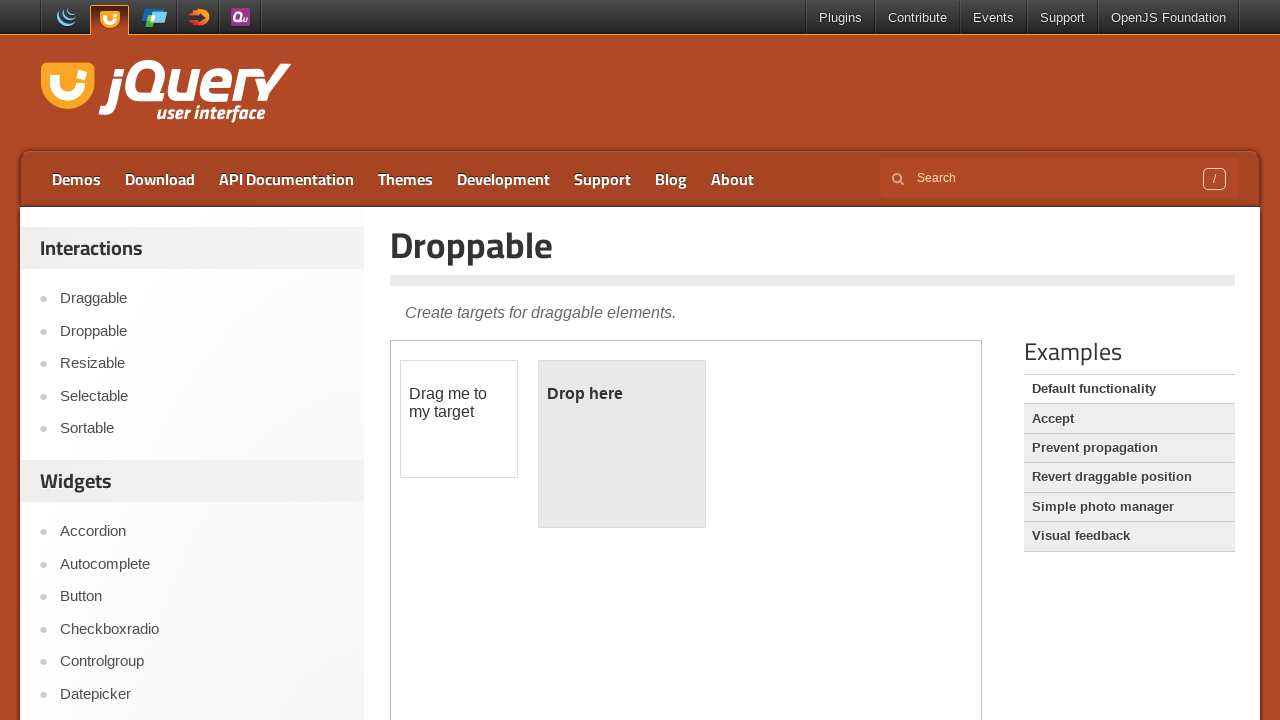

Switched to iframe at index 1
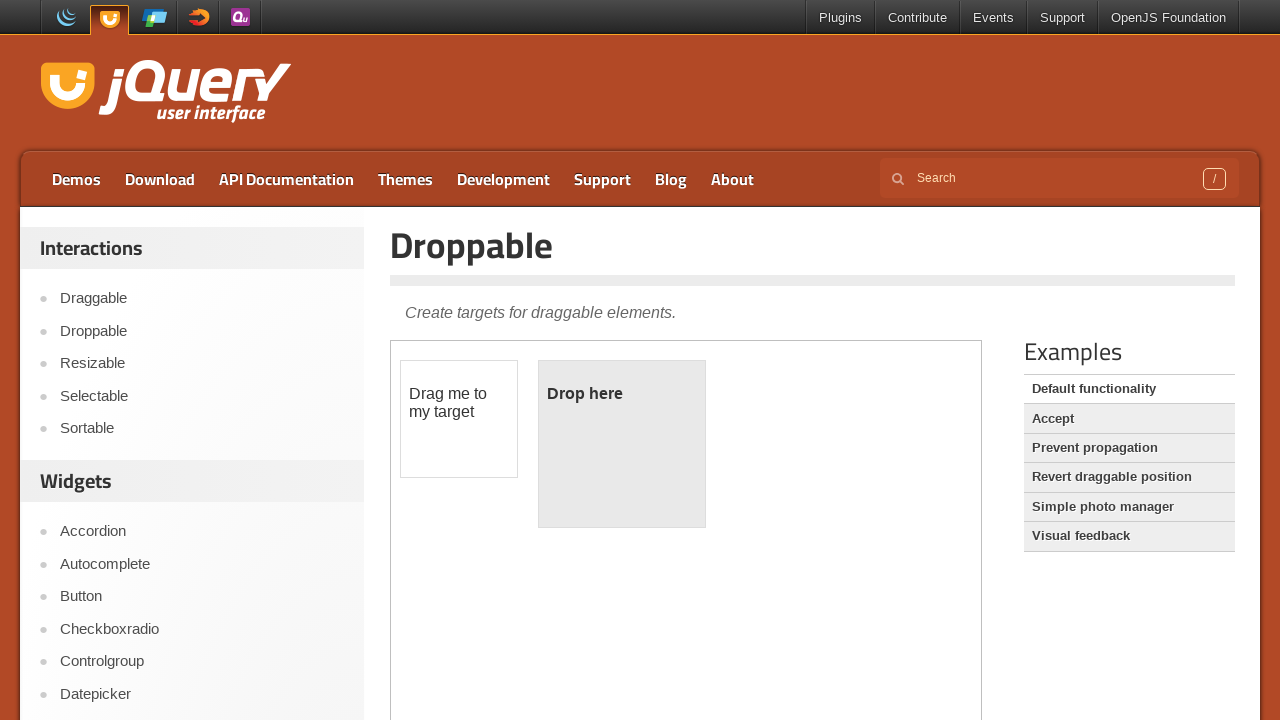

Located draggable element with id 'draggable'
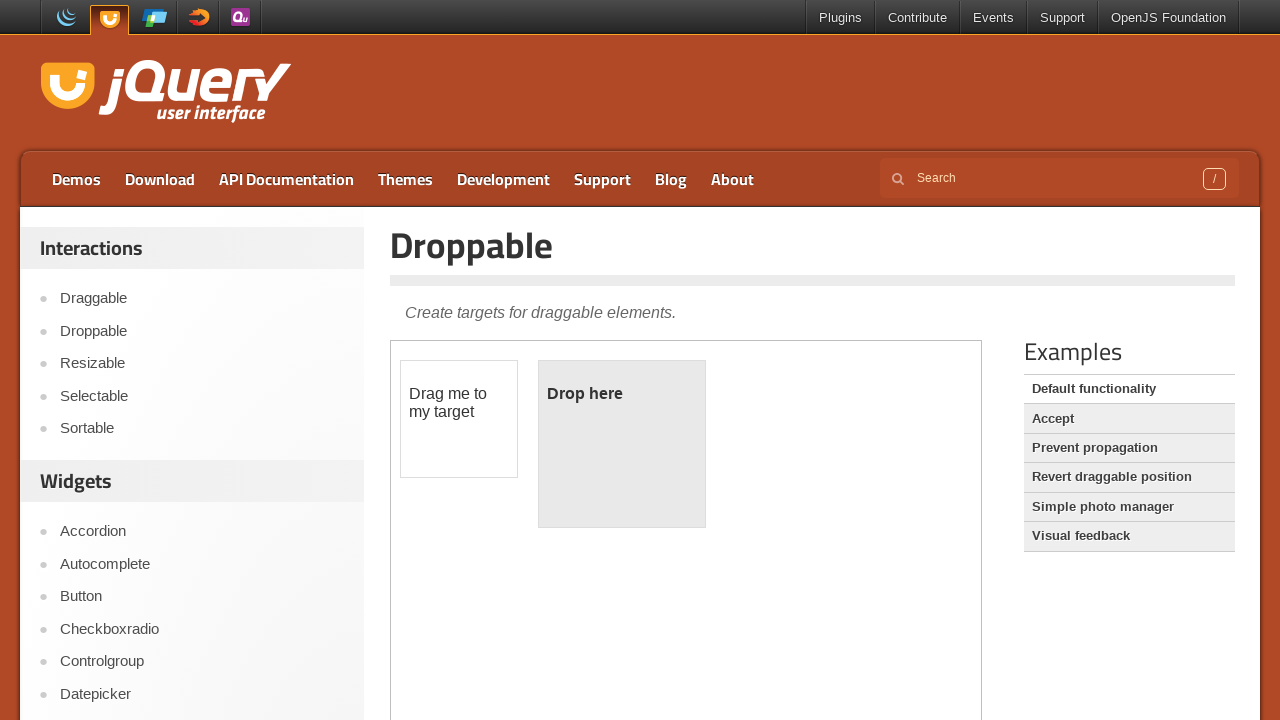

Located droppable element with id 'droppable'
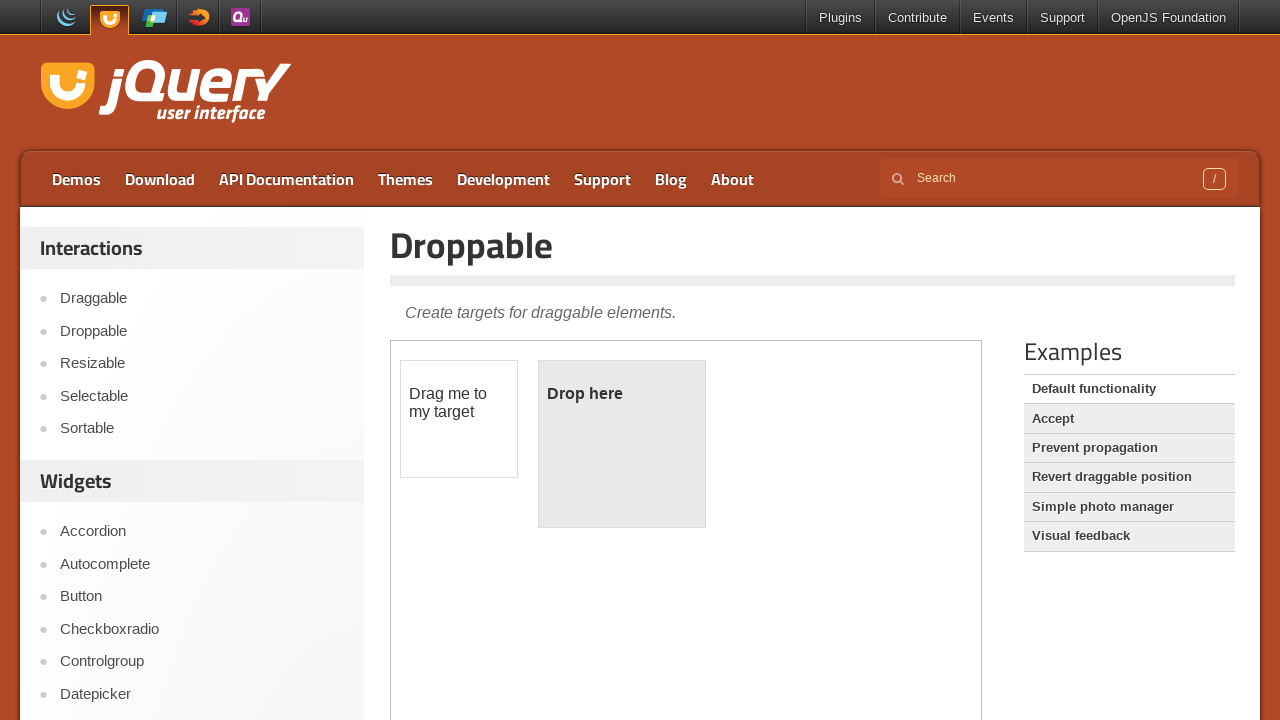

Hovered over draggable element at (459, 419) on #draggable
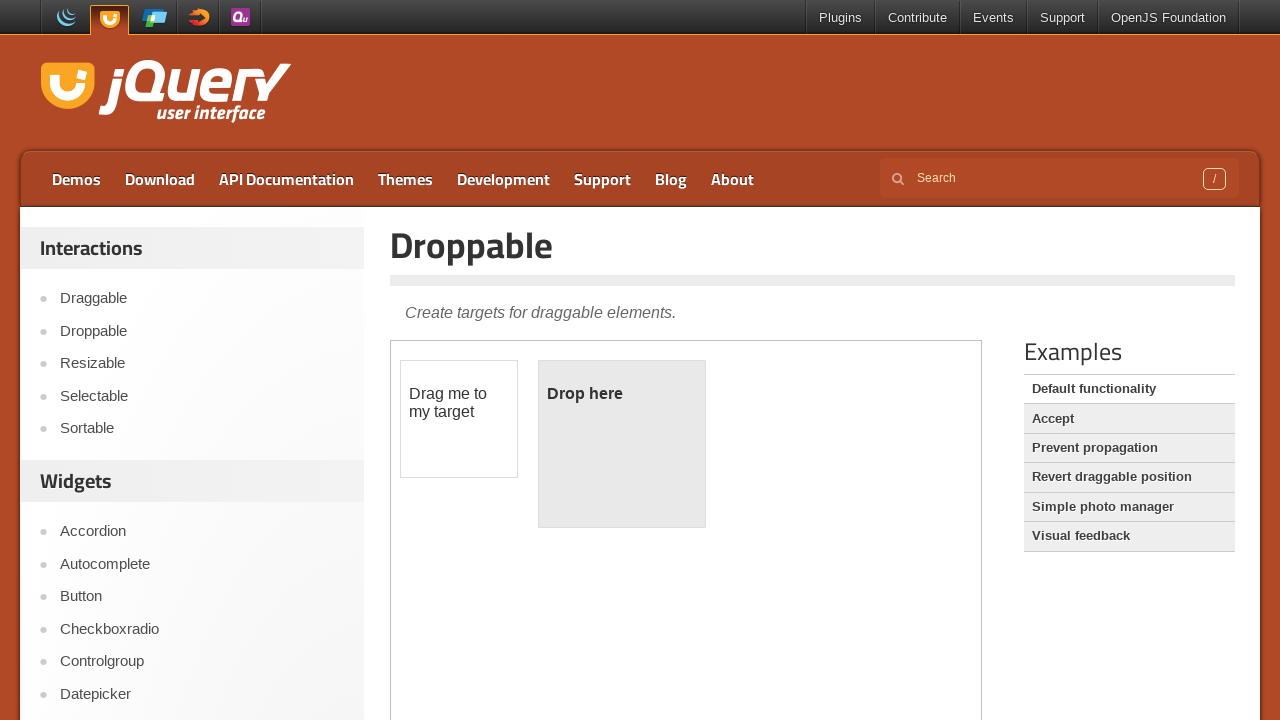

Pressed mouse button down on draggable element at (459, 419)
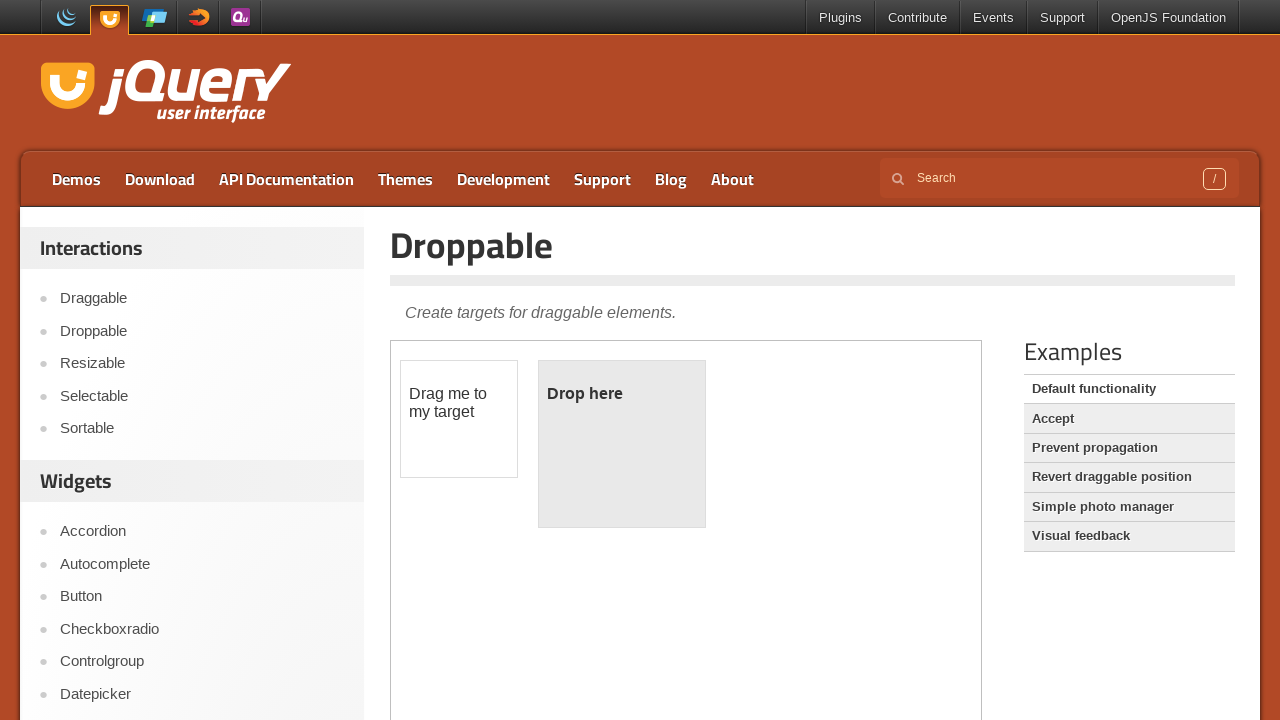

Moved mouse to droppable element at (622, 444) on #droppable
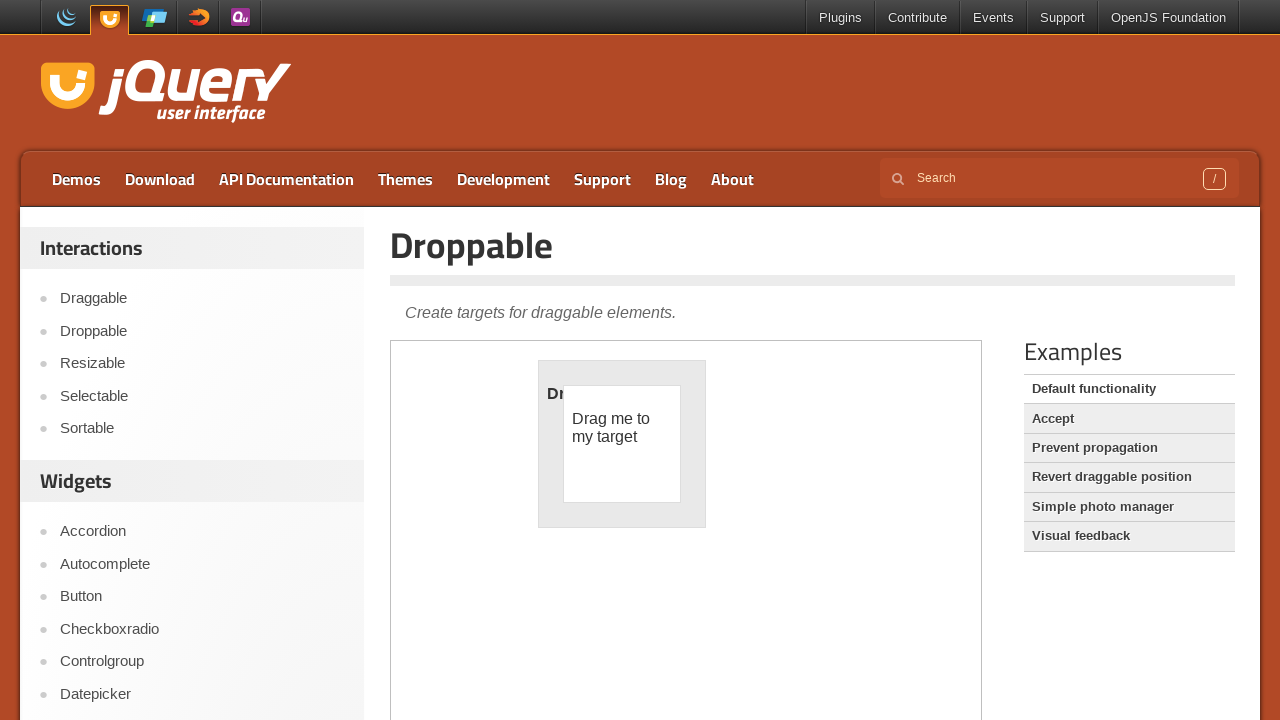

Released mouse button to complete drag and drop at (622, 444)
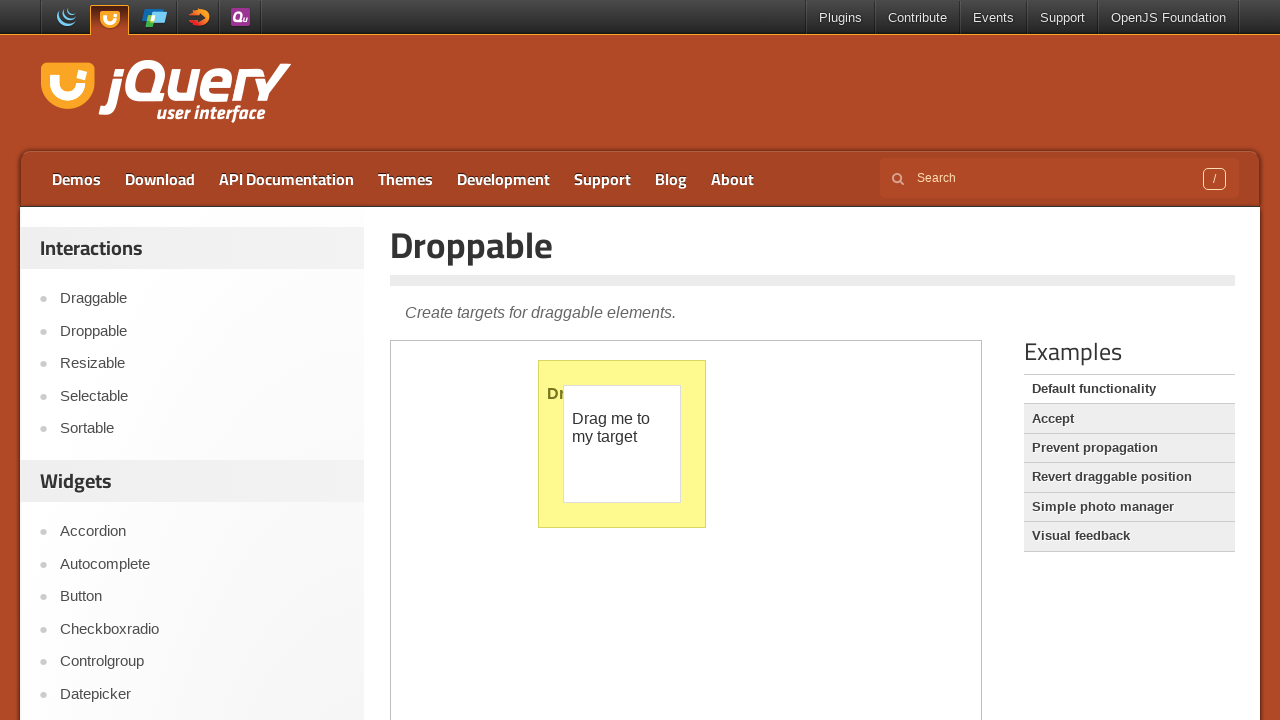

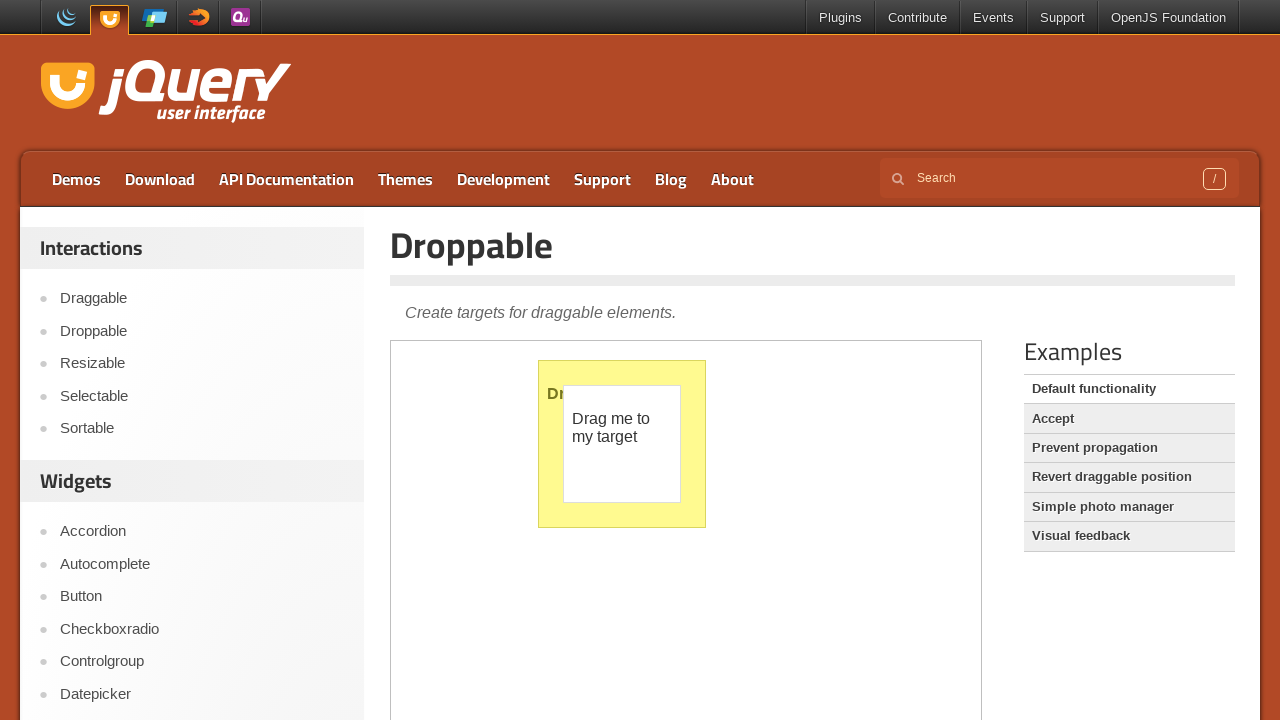